Navigates to the Telerik support demos page and maximizes the browser window

Starting URL: https://www.telerik.com/support/demos

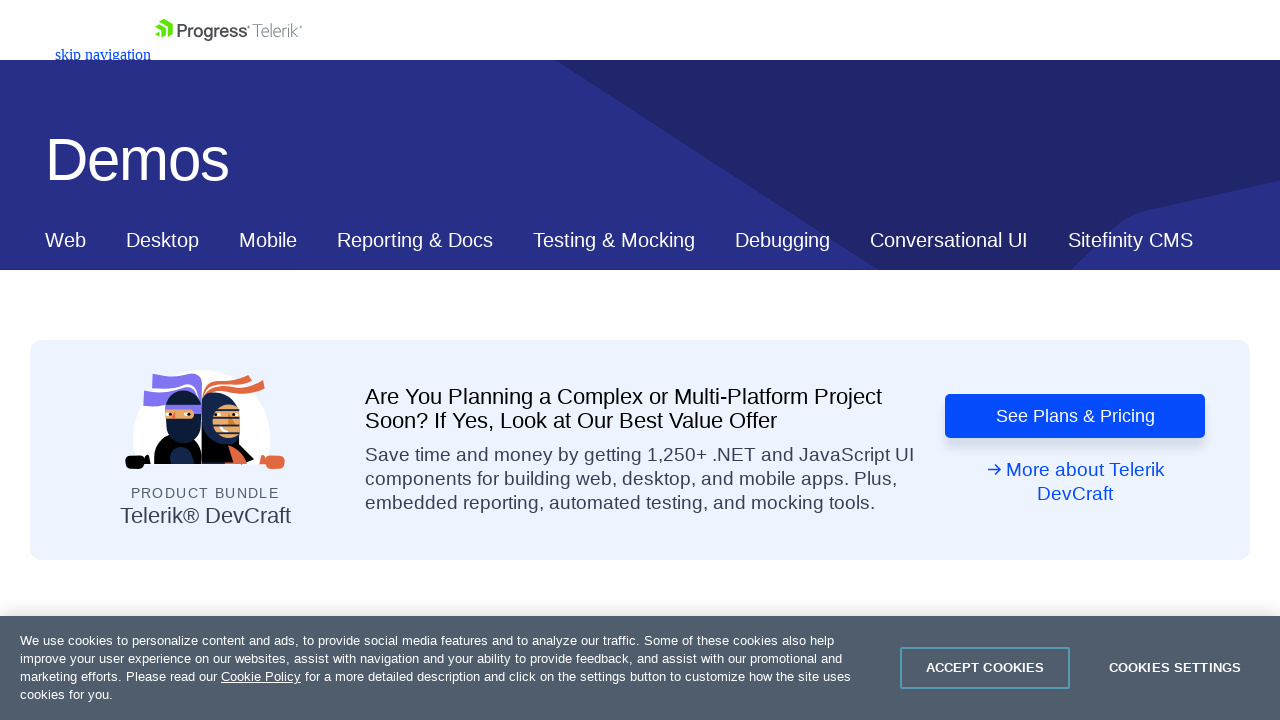

Telerik support demos page loaded (DOM content ready)
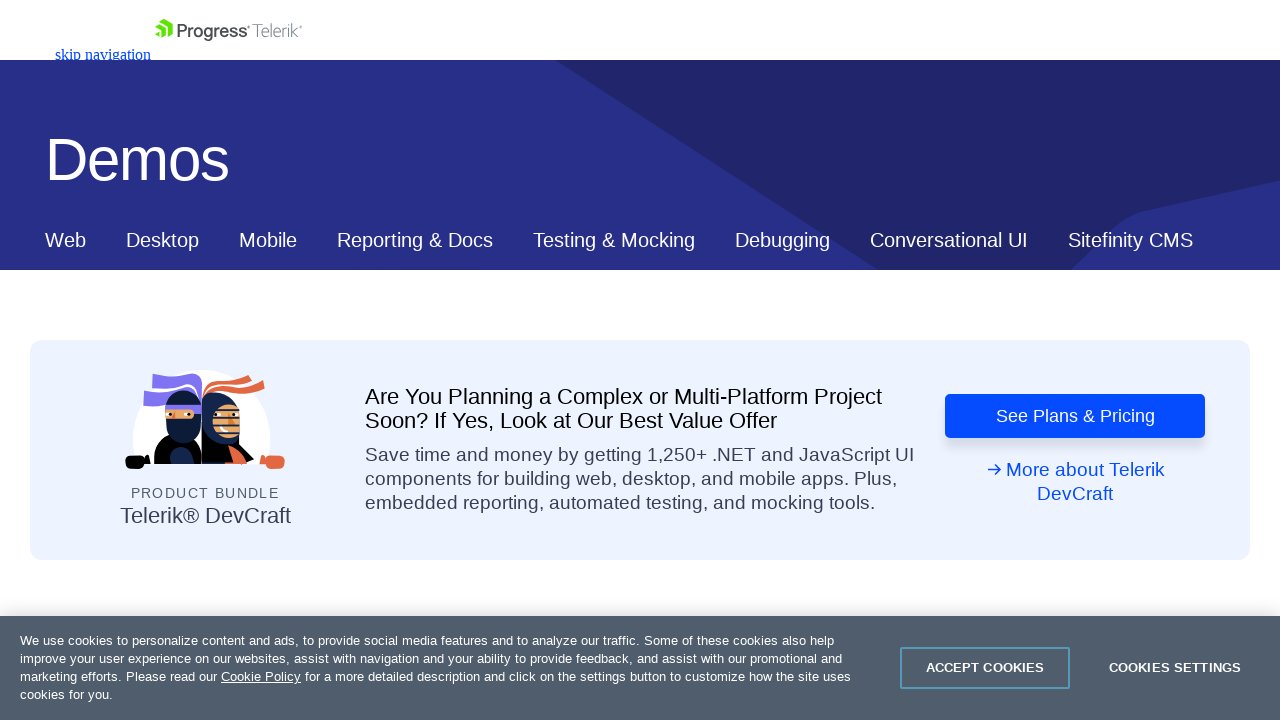

Scrolled to bottom of page to ensure full content visibility
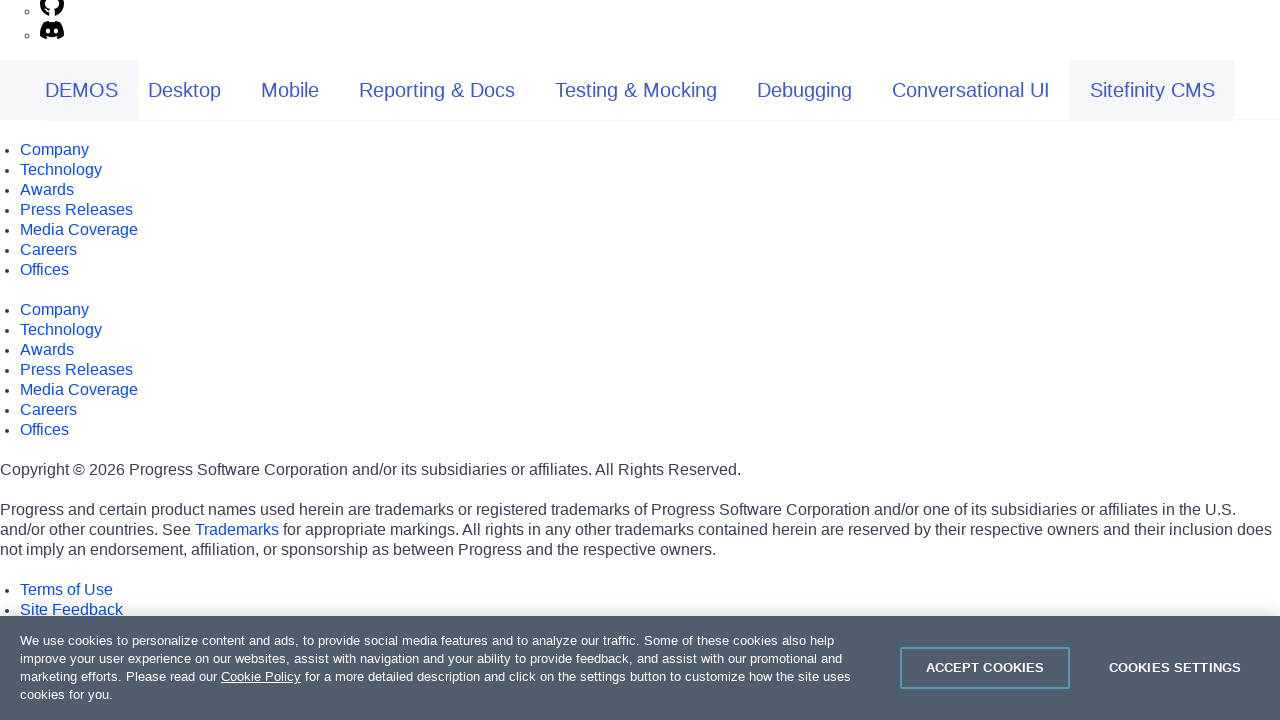

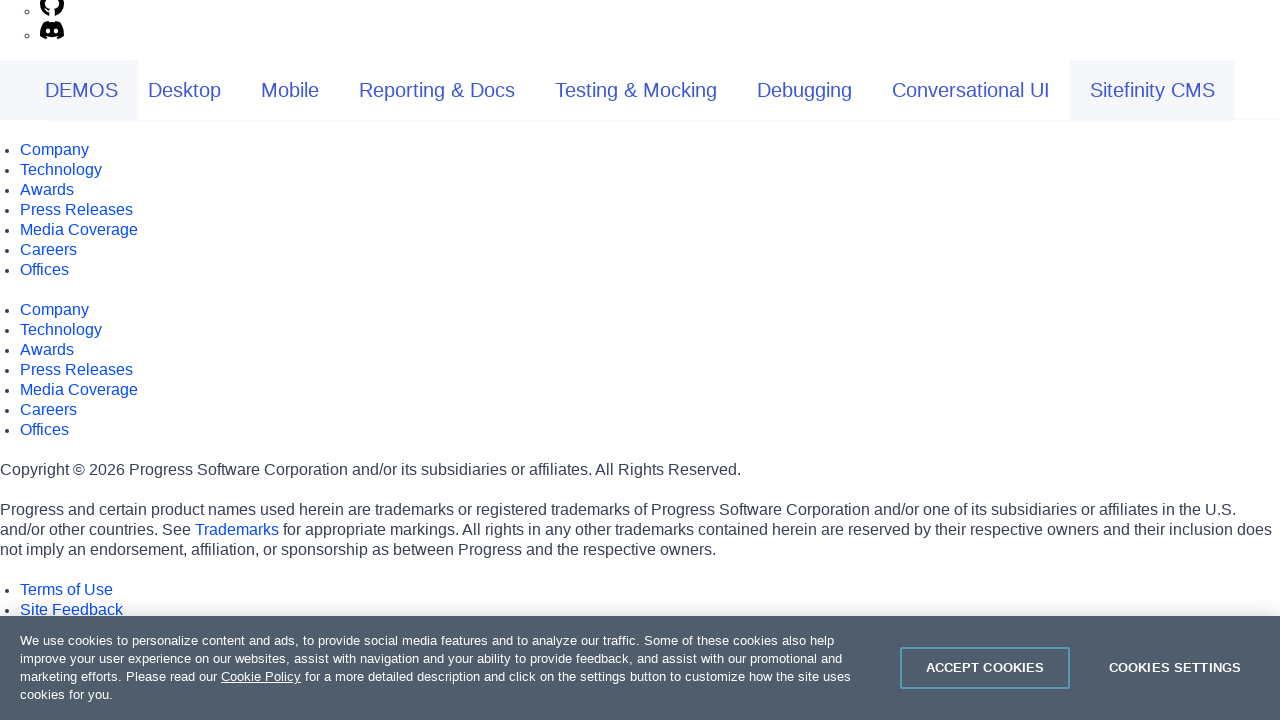